Tests searching for a customer by account number using the search input field

Starting URL: https://www.globalsqa.com/angularJs-protractor/BankingProject/#/manager

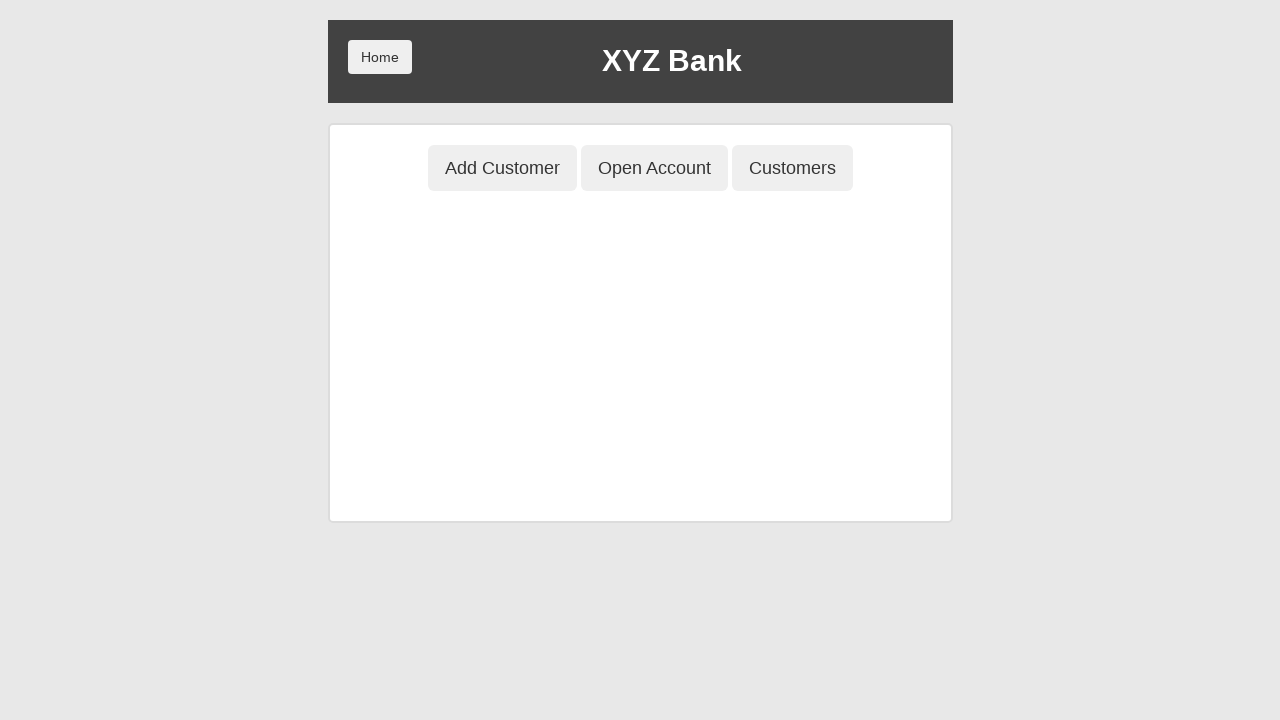

Clicked 'Customers' button to view customer list at (792, 168) on button[ng-class='btnClass3']
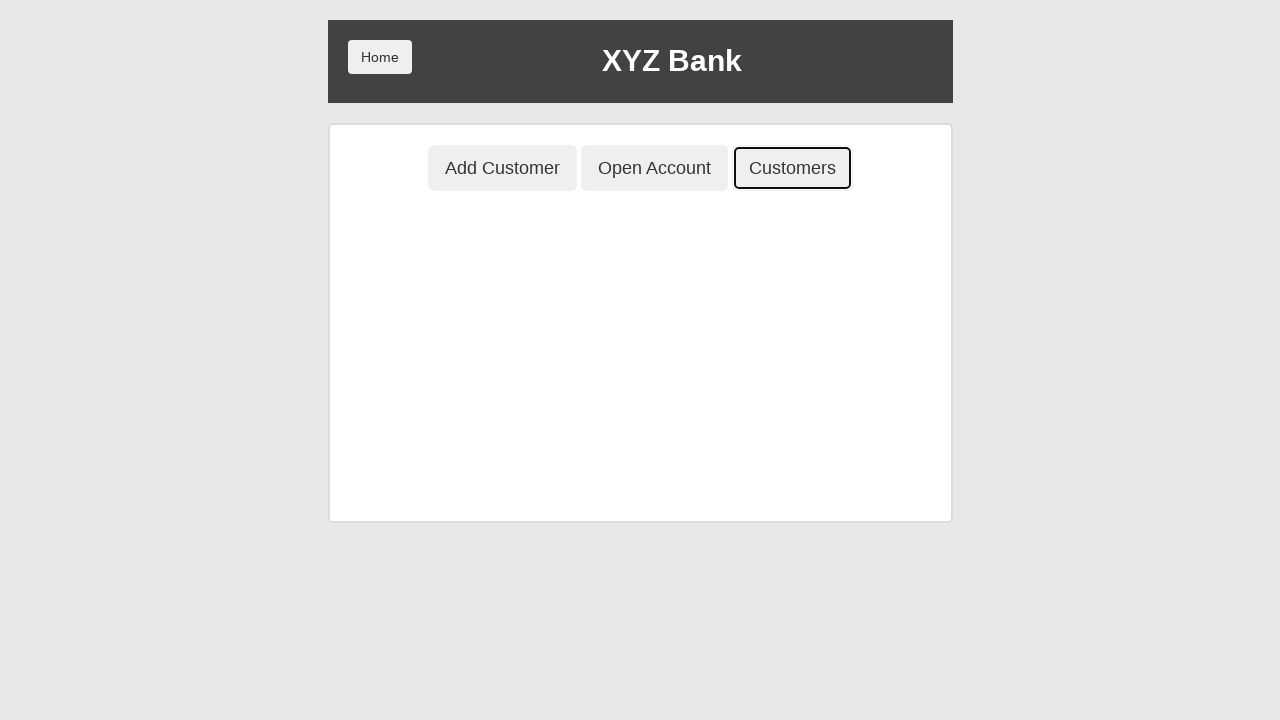

Entered account number '1004' in the search field on input[ng-model='searchCustomer']
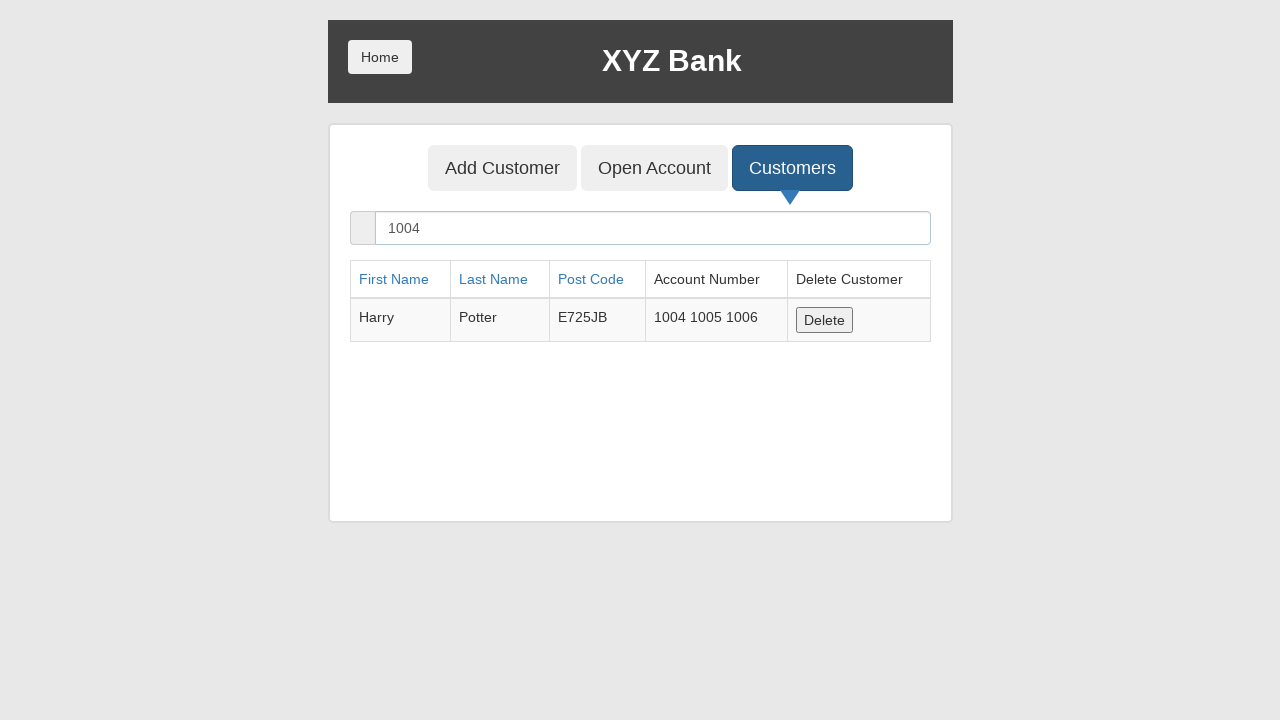

Filtered customer results loaded by account number
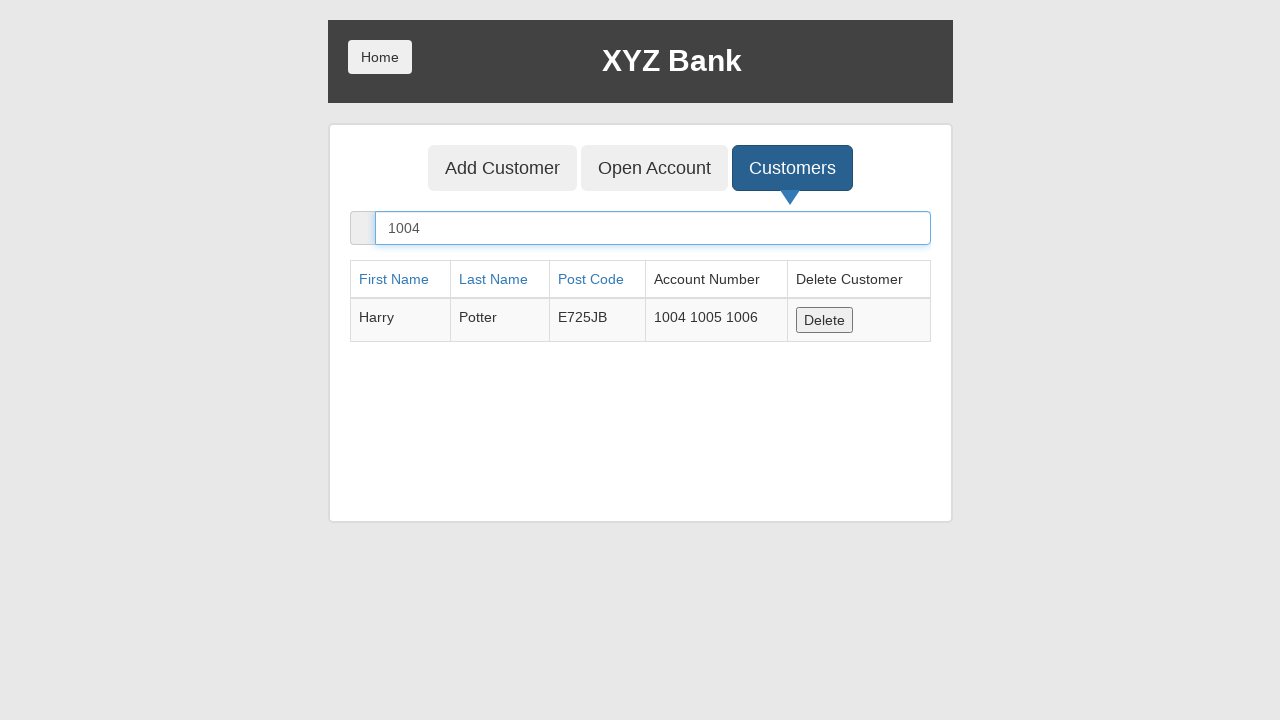

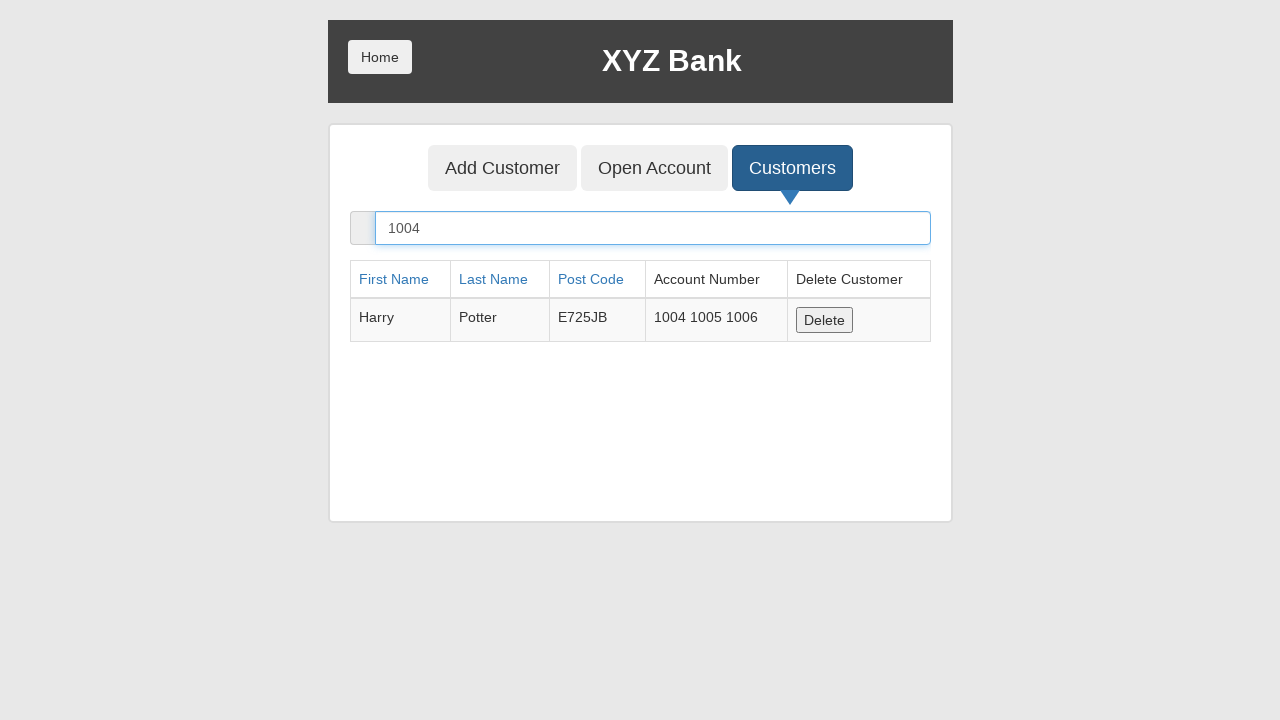